Demonstrates injecting jQuery and jQuery Growl library into a page via JavaScript execution, then displays notification messages in the browser.

Starting URL: http://the-internet.herokuapp.com

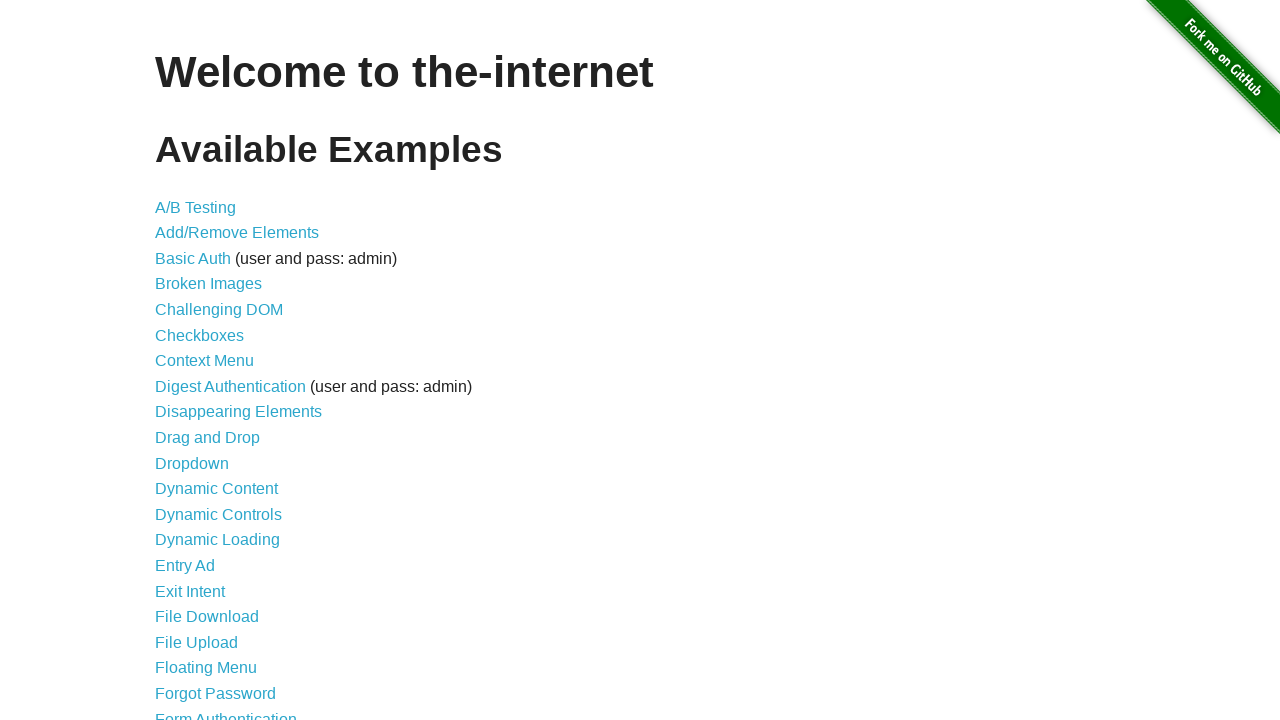

Injected jQuery library into the page if not already present
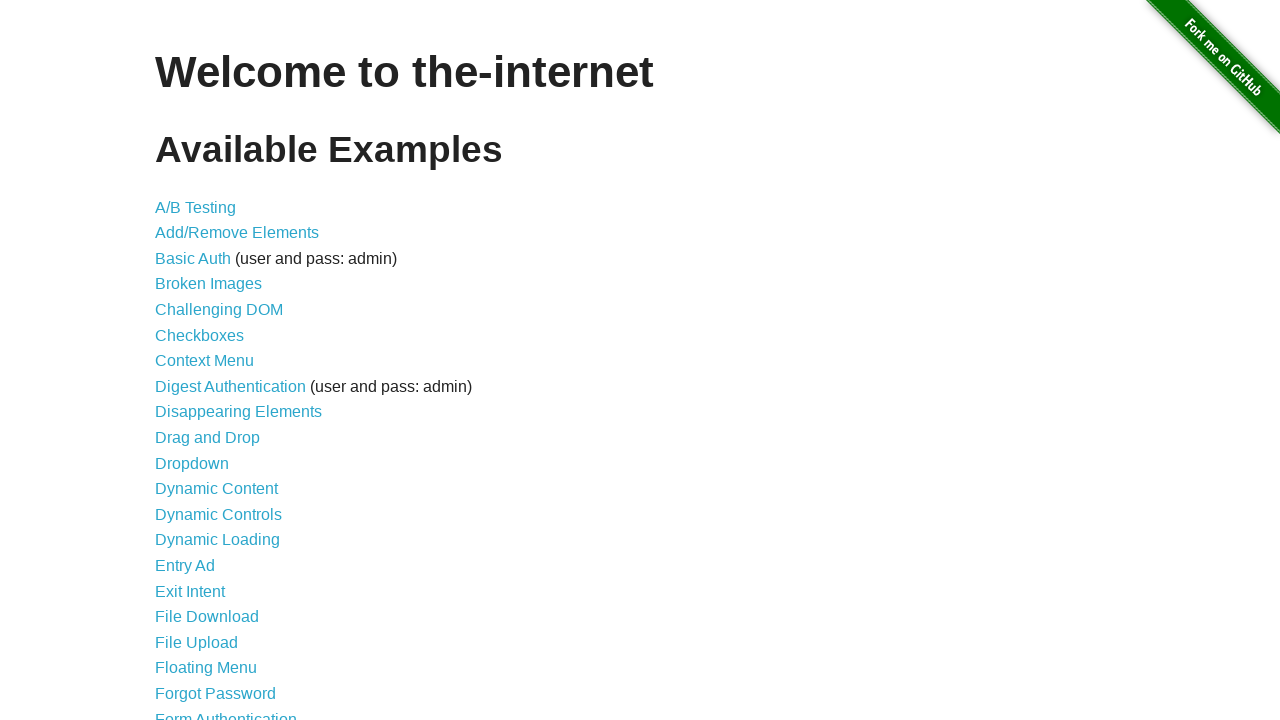

Waited for jQuery library to load
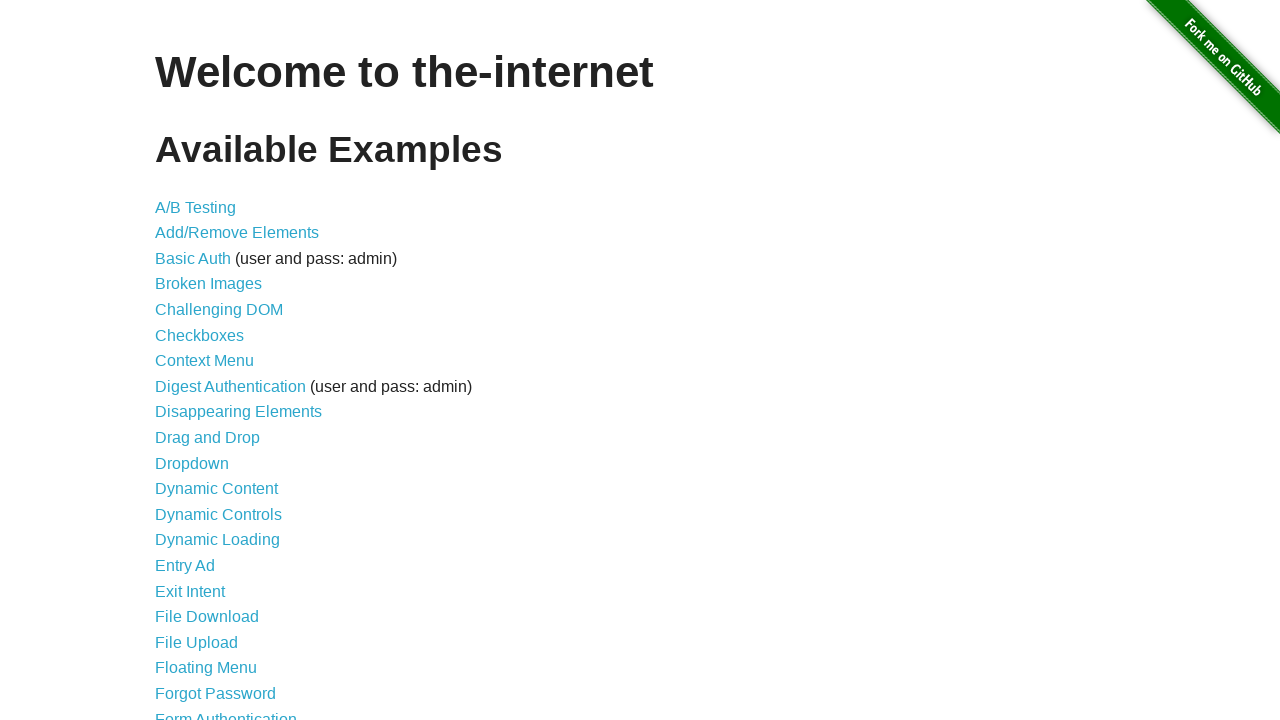

Loaded jQuery Growl library script
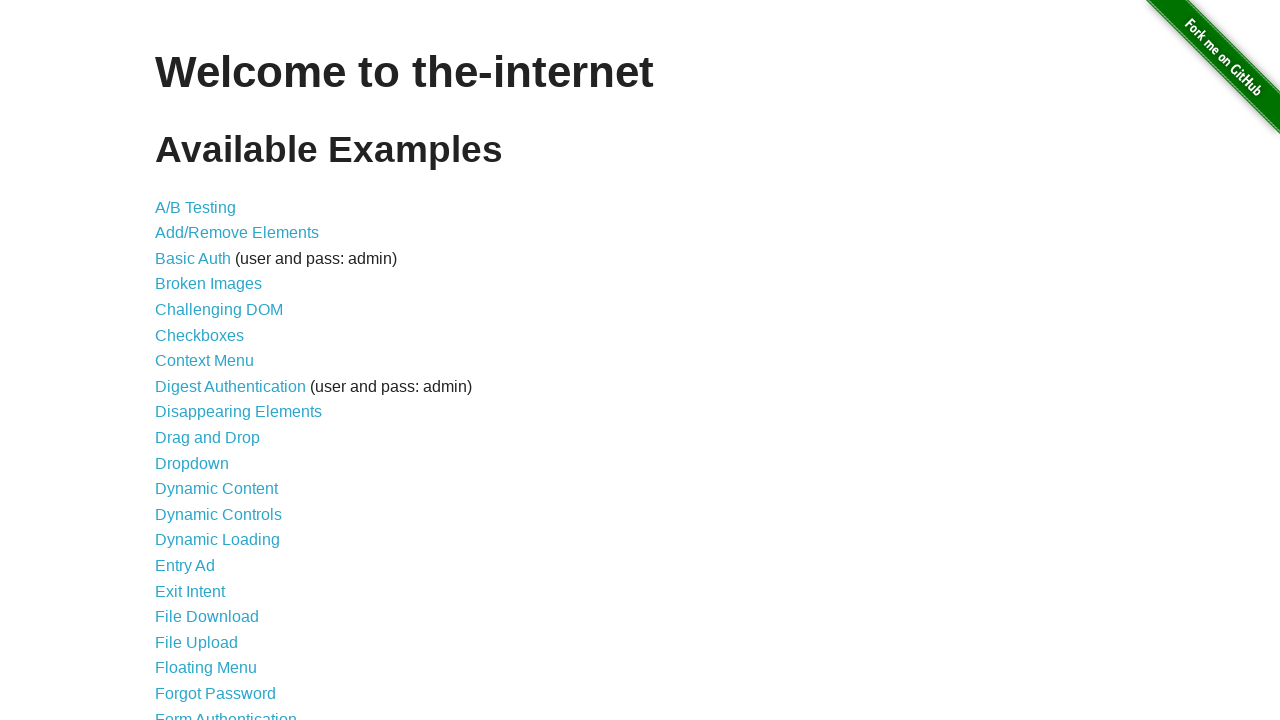

Added jQuery Growl CSS stylesheet to the page
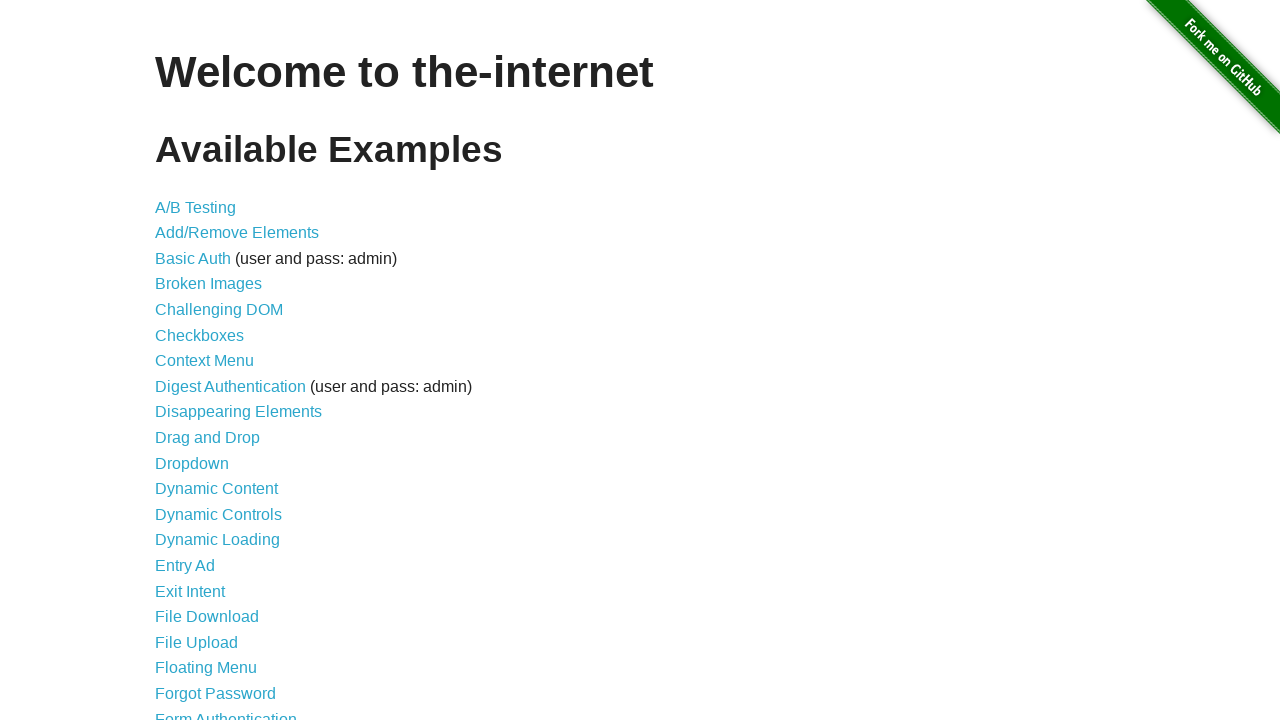

Waited for jQuery Growl library to be initialized
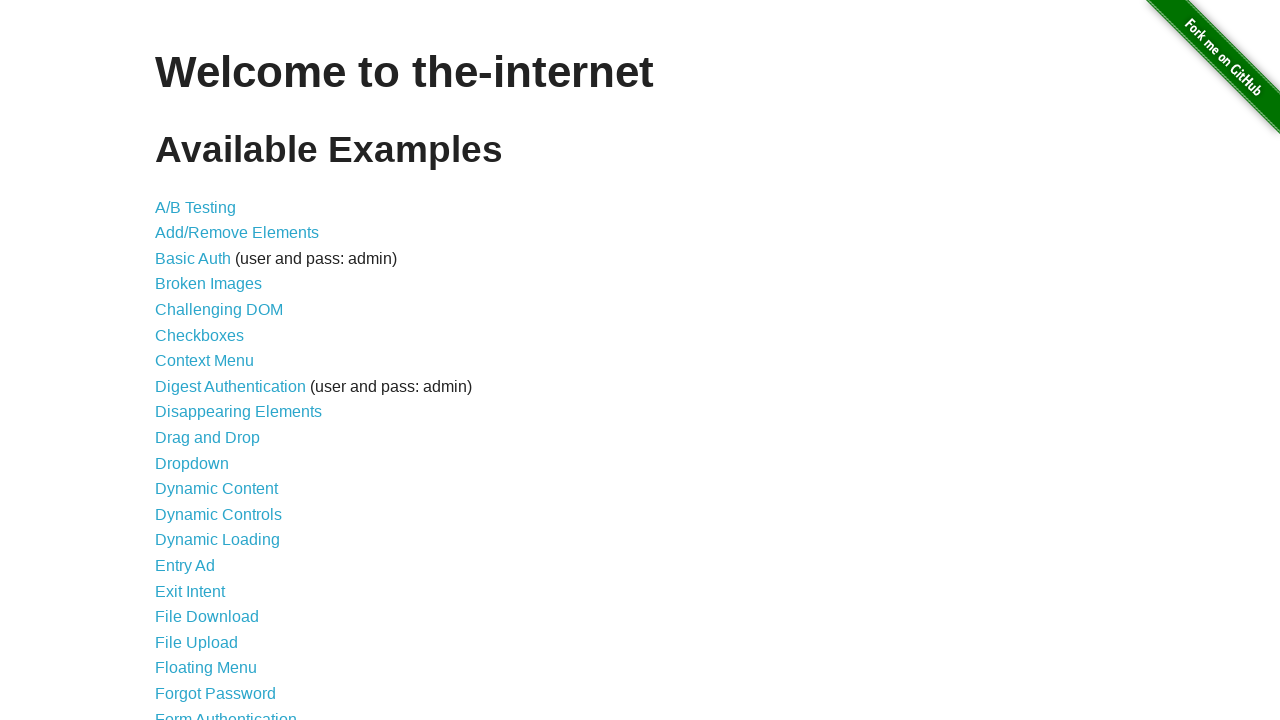

Displayed jQuery Growl notification with title 'GET' and message '/'
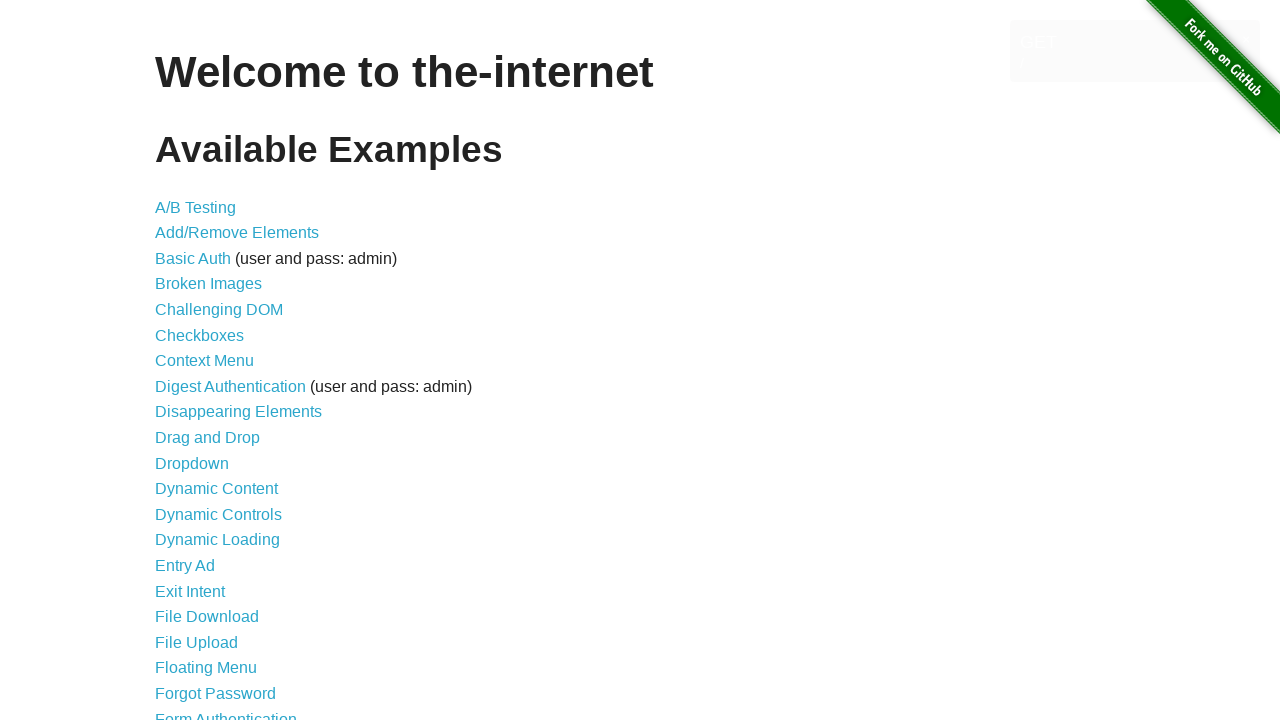

Waited 2 seconds to view the notification
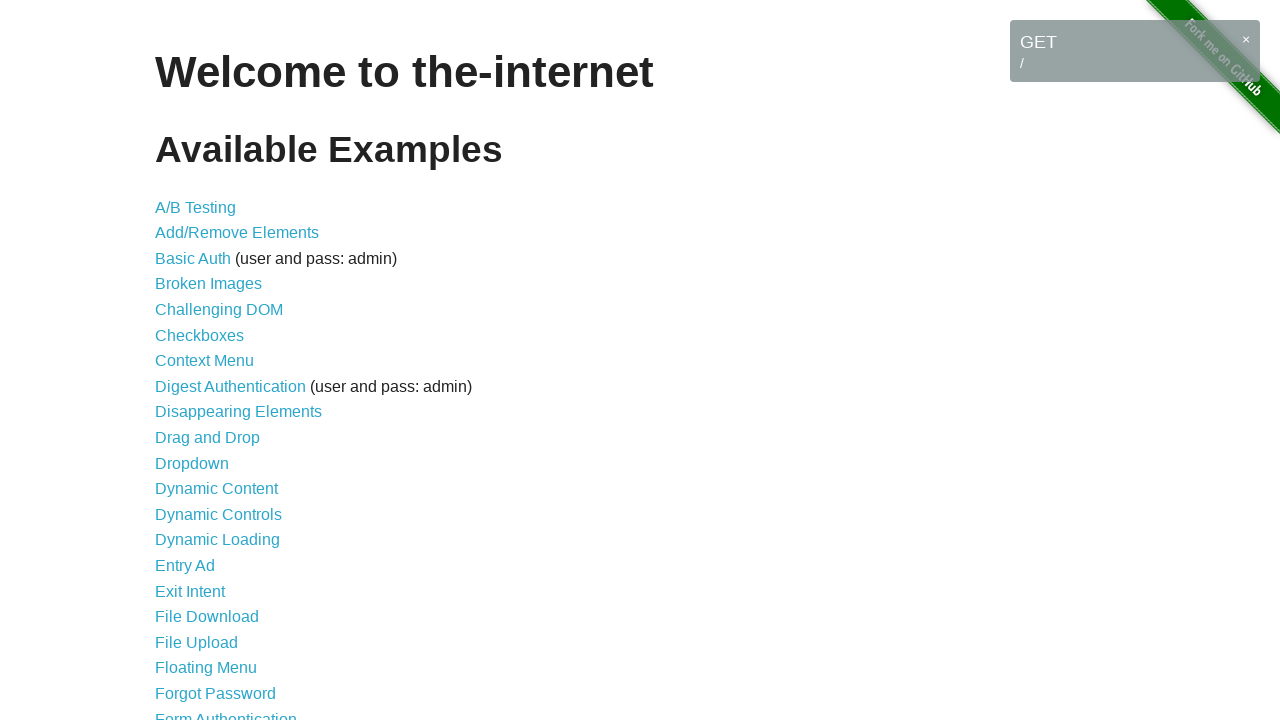

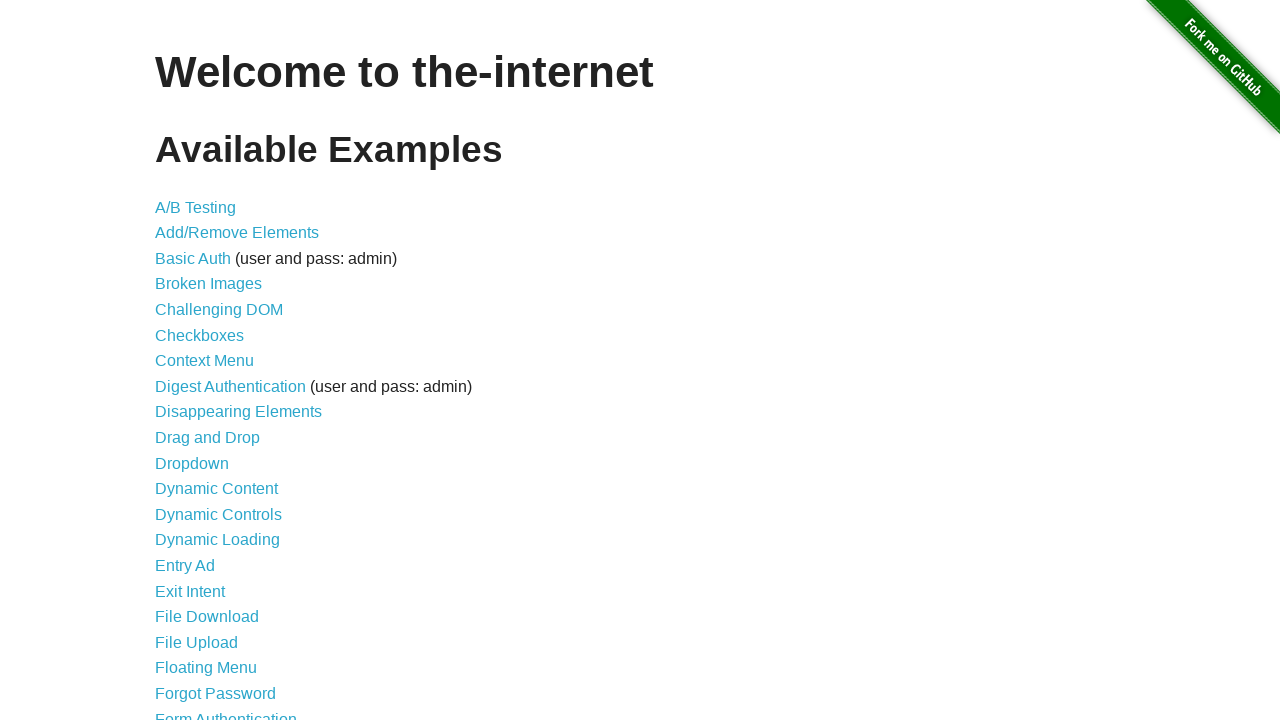